Tests JavaScript alert, confirm, and prompt dialog interactions by triggering different alert types and handling them appropriately

Starting URL: https://www.hyrtutorials.com/p/alertsdemo.html

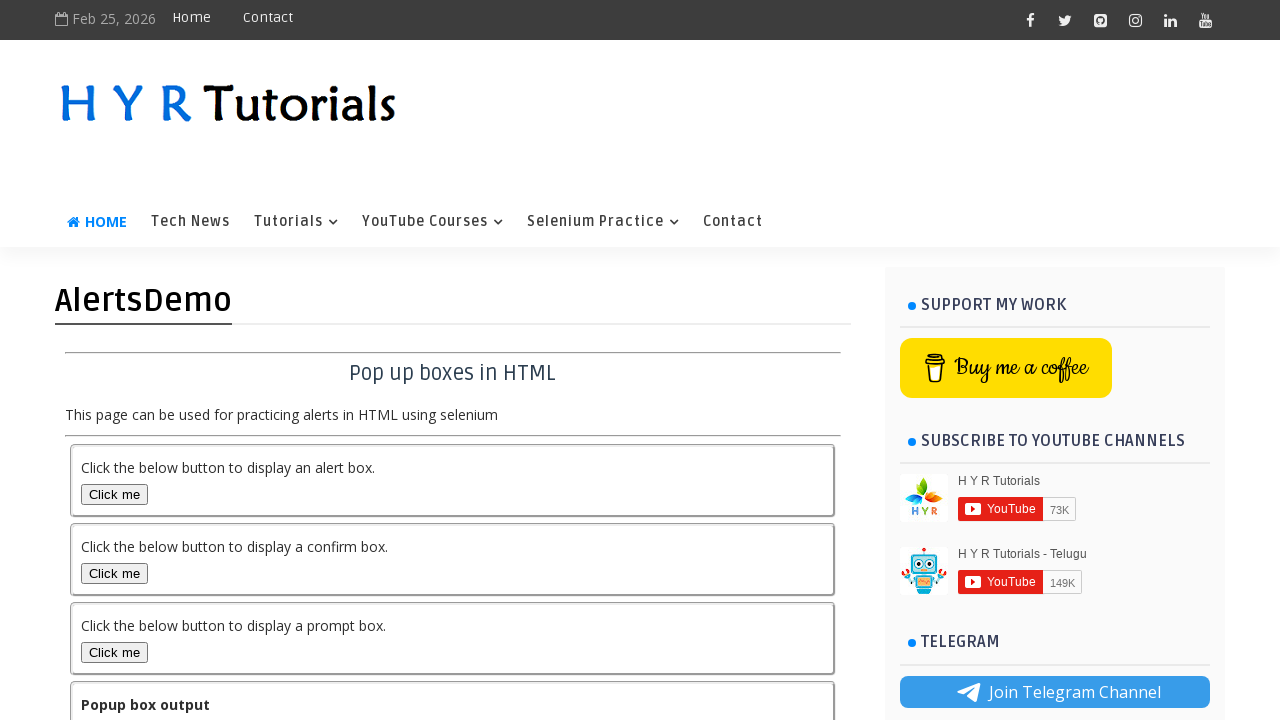

Clicked alert box button at (114, 494) on #alertBox
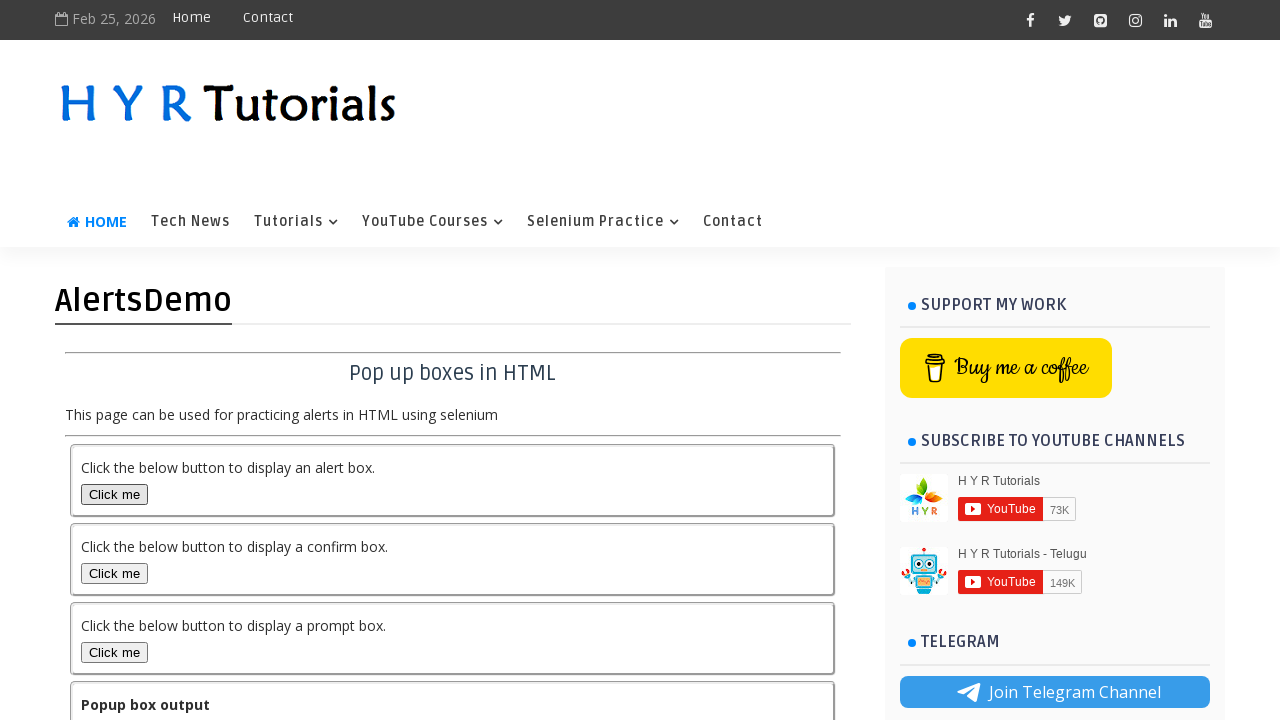

Set up handler to accept alert dialog
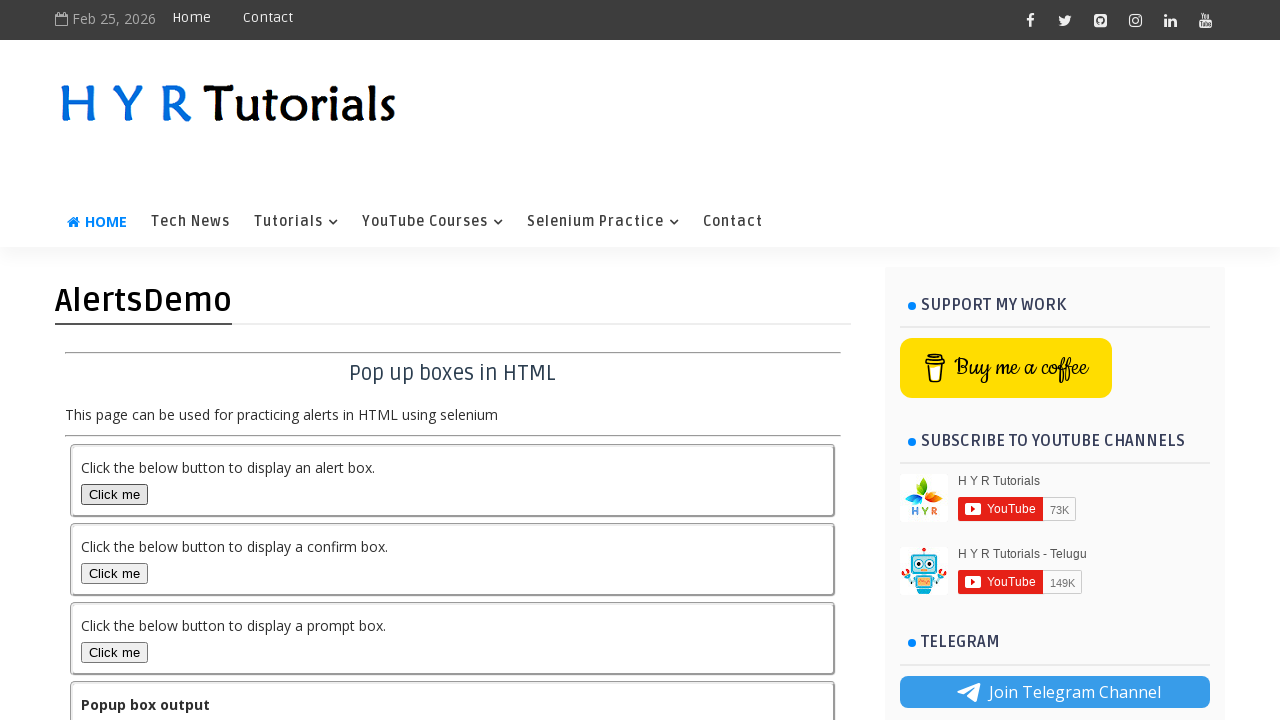

Clicked confirm box button at (114, 573) on #confirmBox
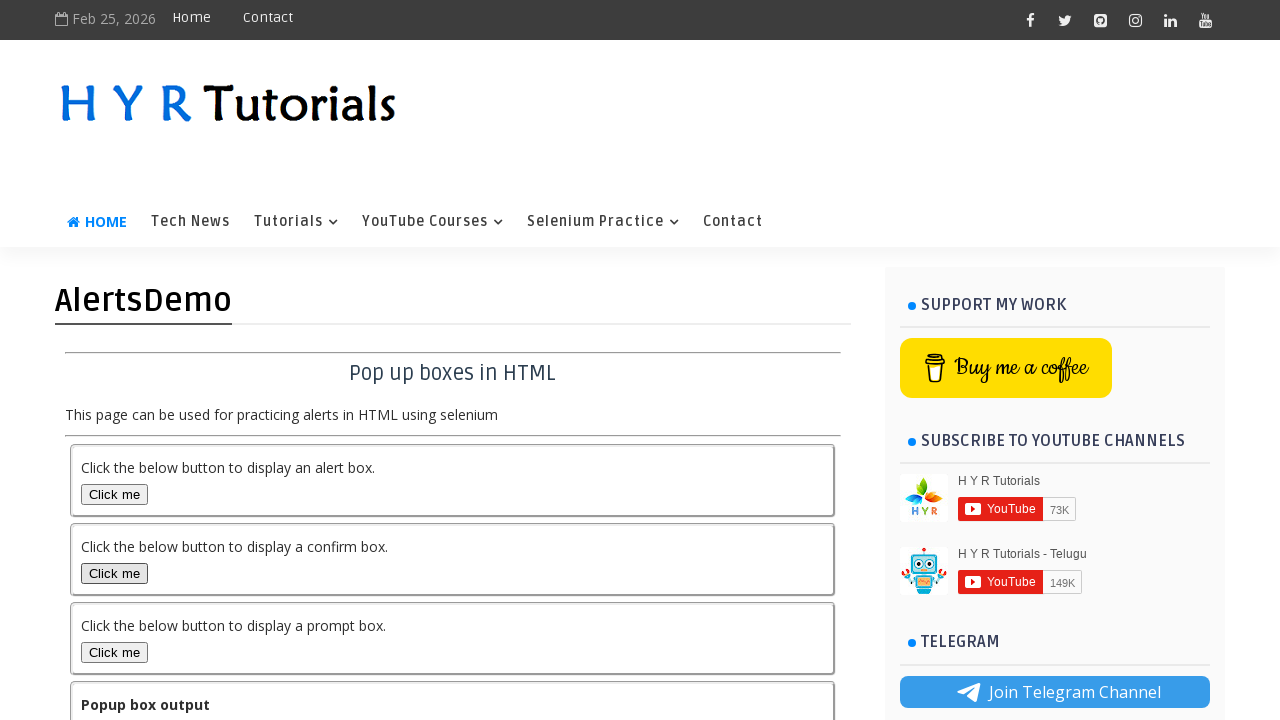

Output element appeared after confirmation dialog
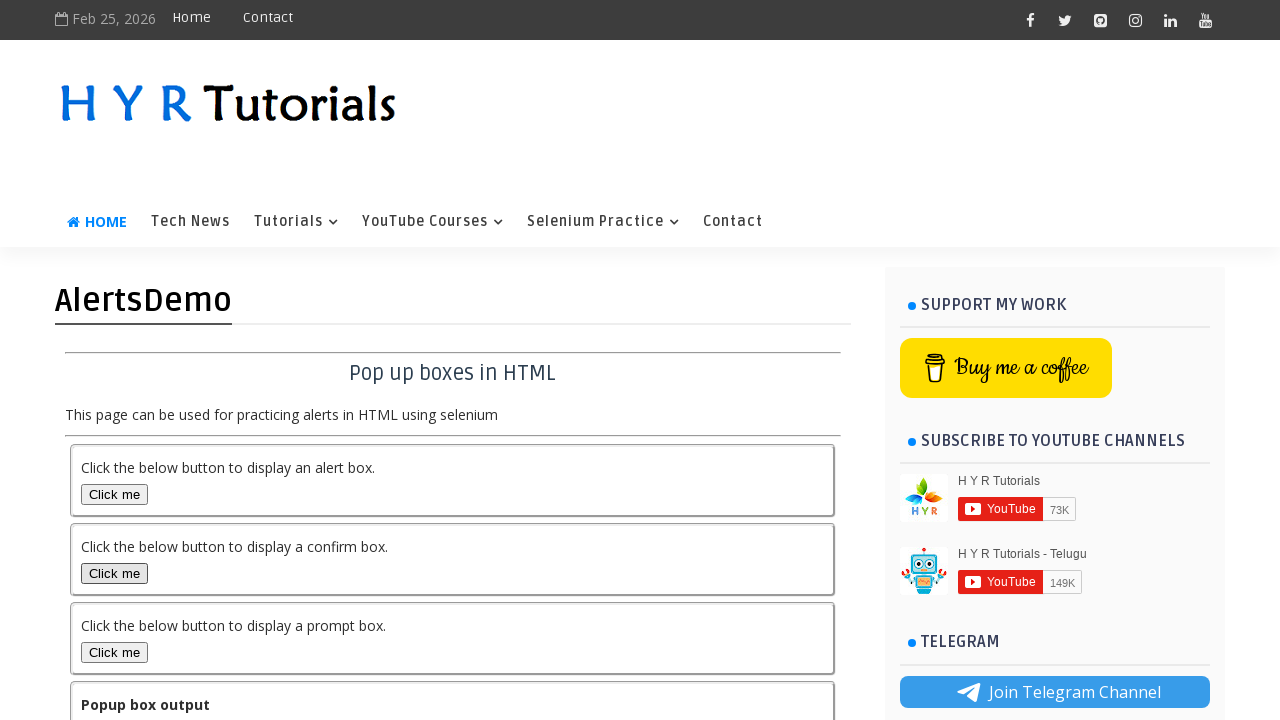

Set up handler to accept prompt dialog with text 'I am IronMan'
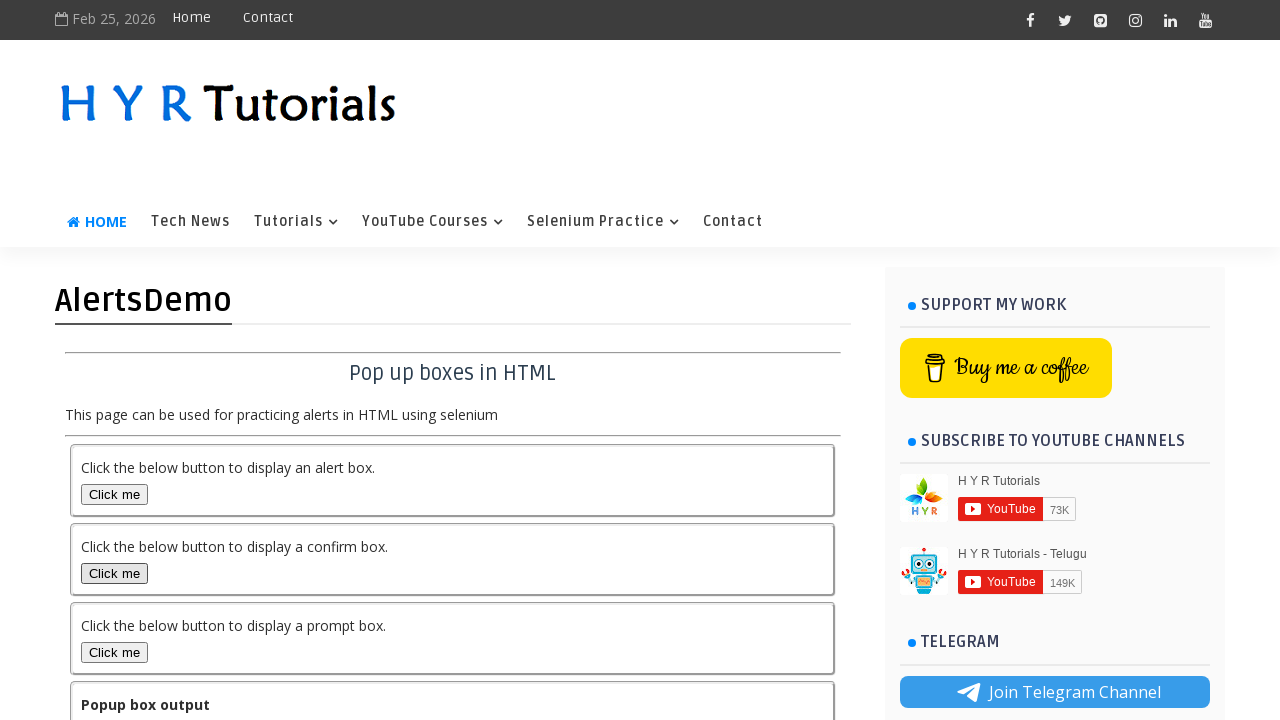

Clicked prompt box button at (114, 652) on #promptBox
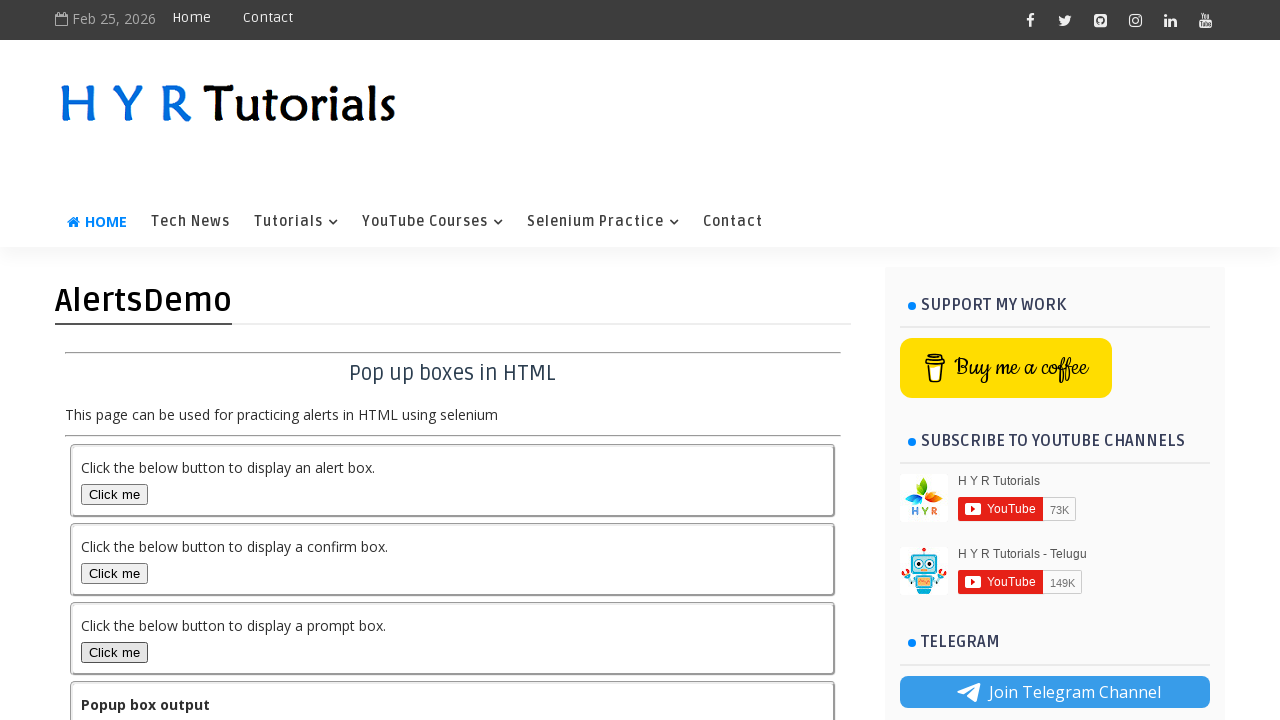

Output element appeared after prompt dialog
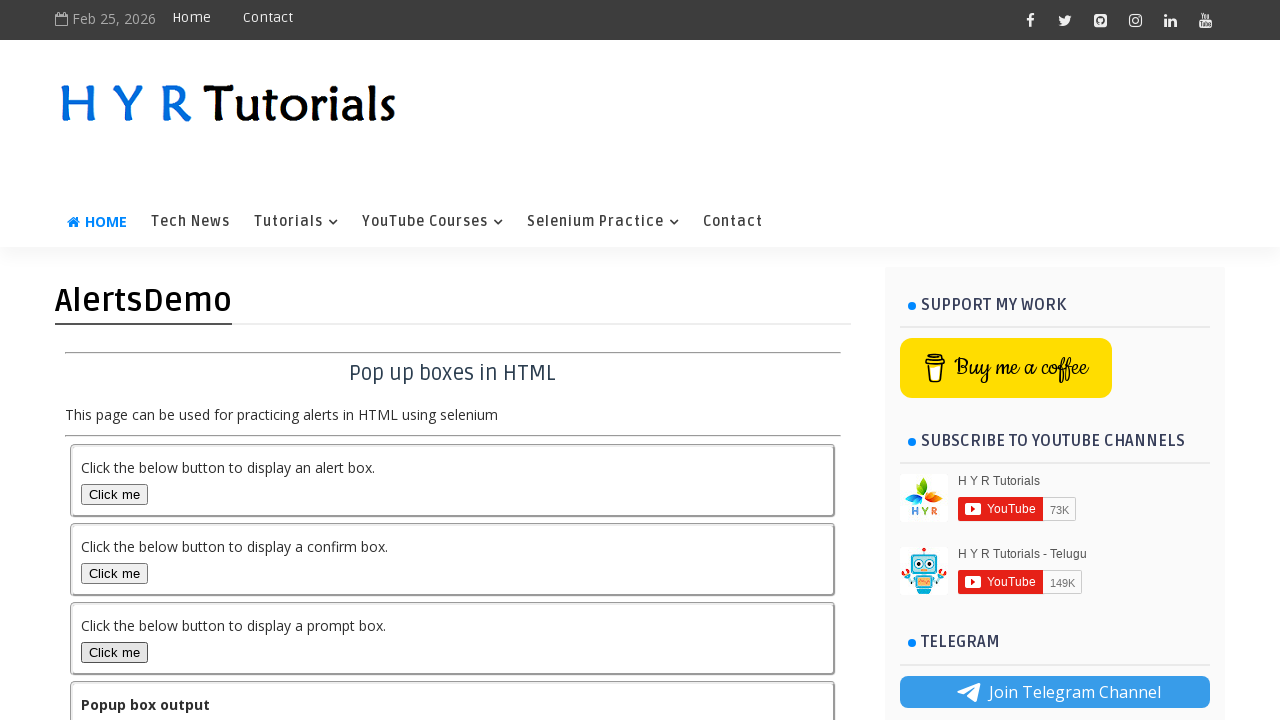

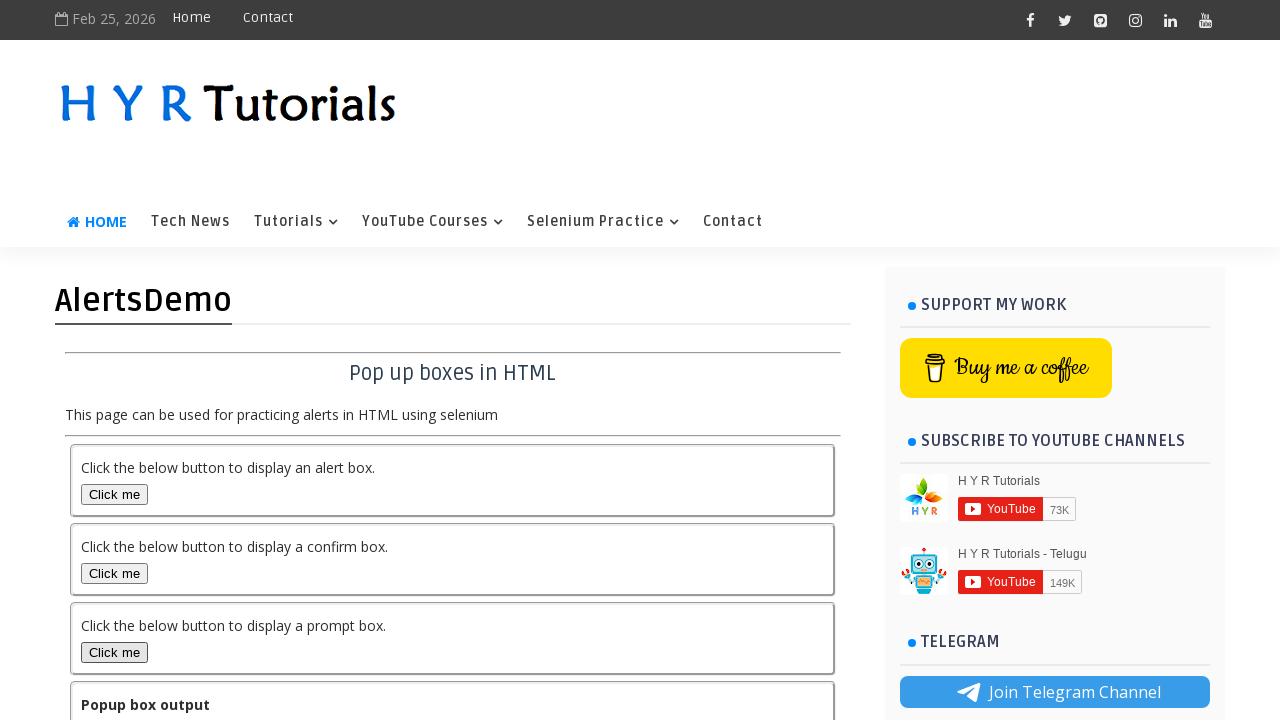